Hovers over the Node.js button to reveal environment dropdown, then selects Python from the list

Starting URL: https://playwright.dev

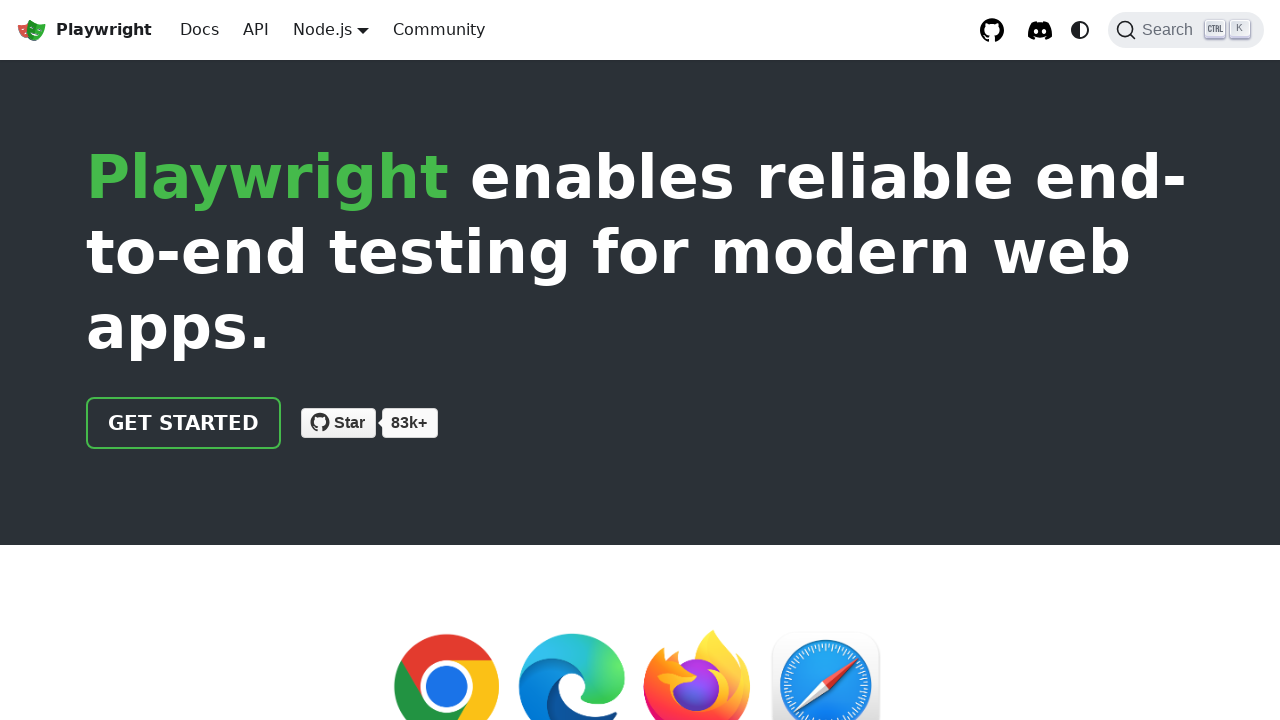

Hovered over Node.js button to reveal environment dropdown at (322, 29) on internal:role=button[name="Node.js"i]
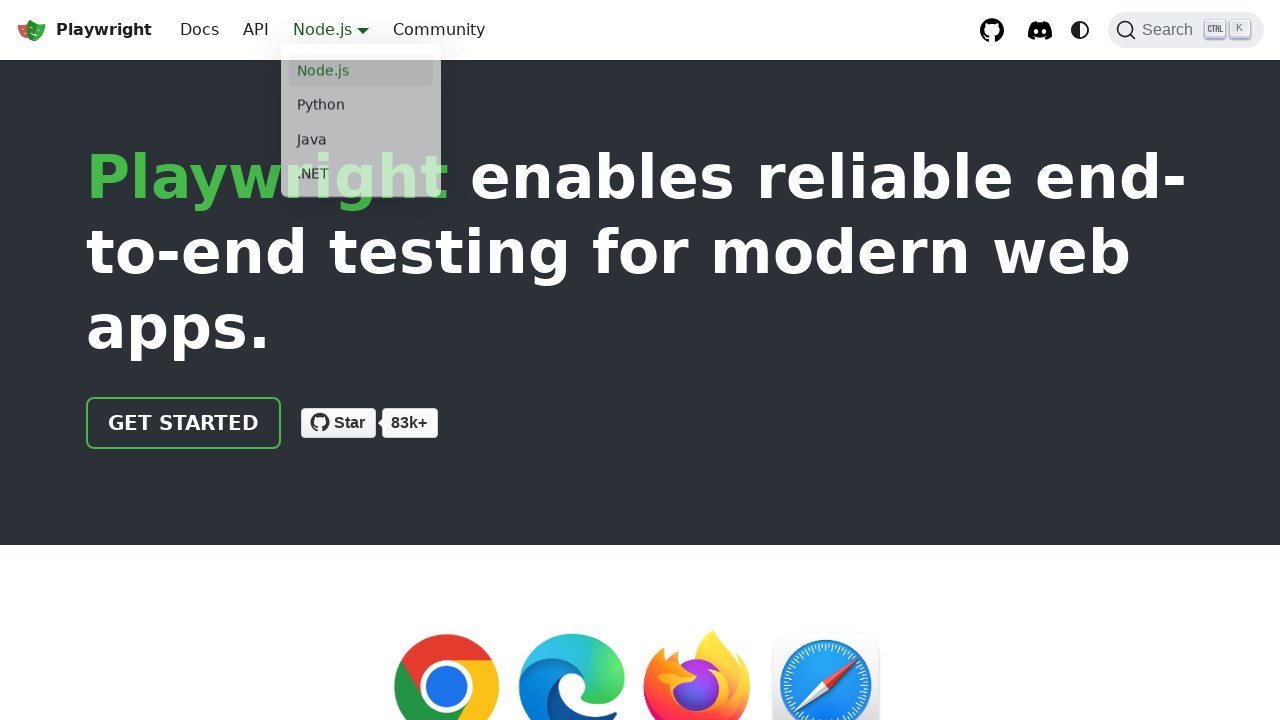

Dropdown menu became visible
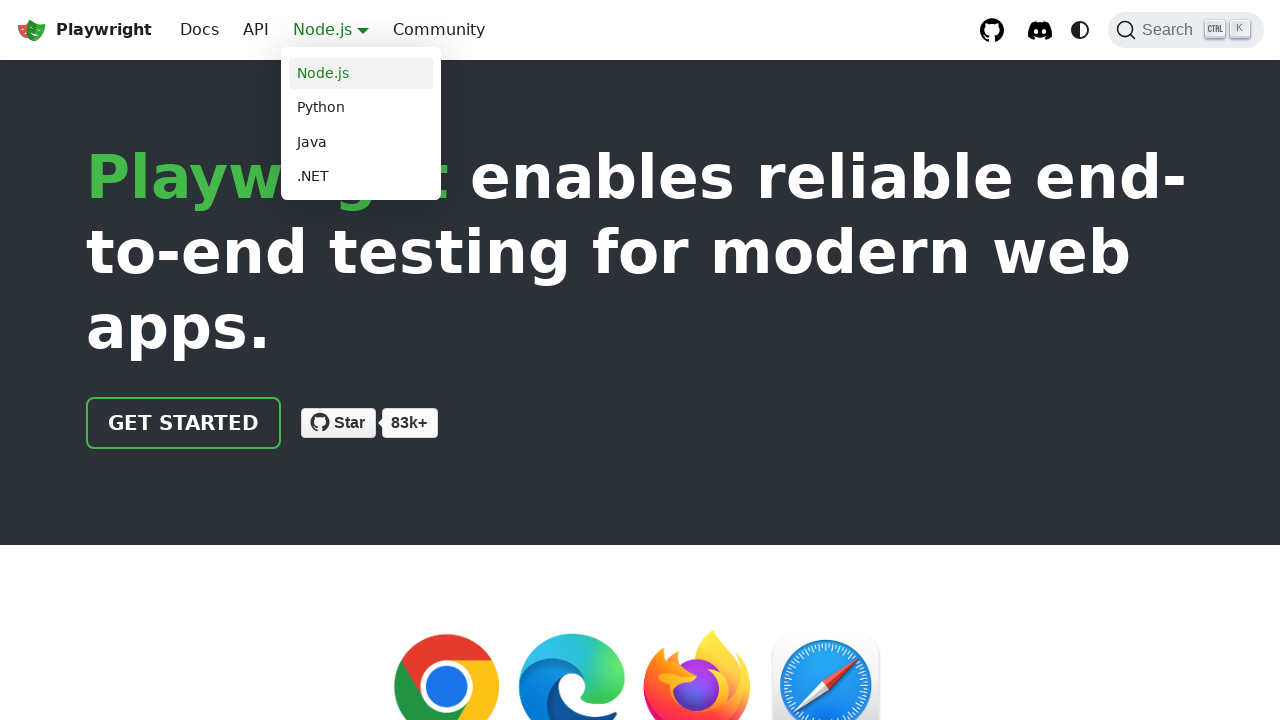

Selected Python from the environment dropdown list at (361, 108) on ul.dropdown__menu a >> internal:text="Python"i
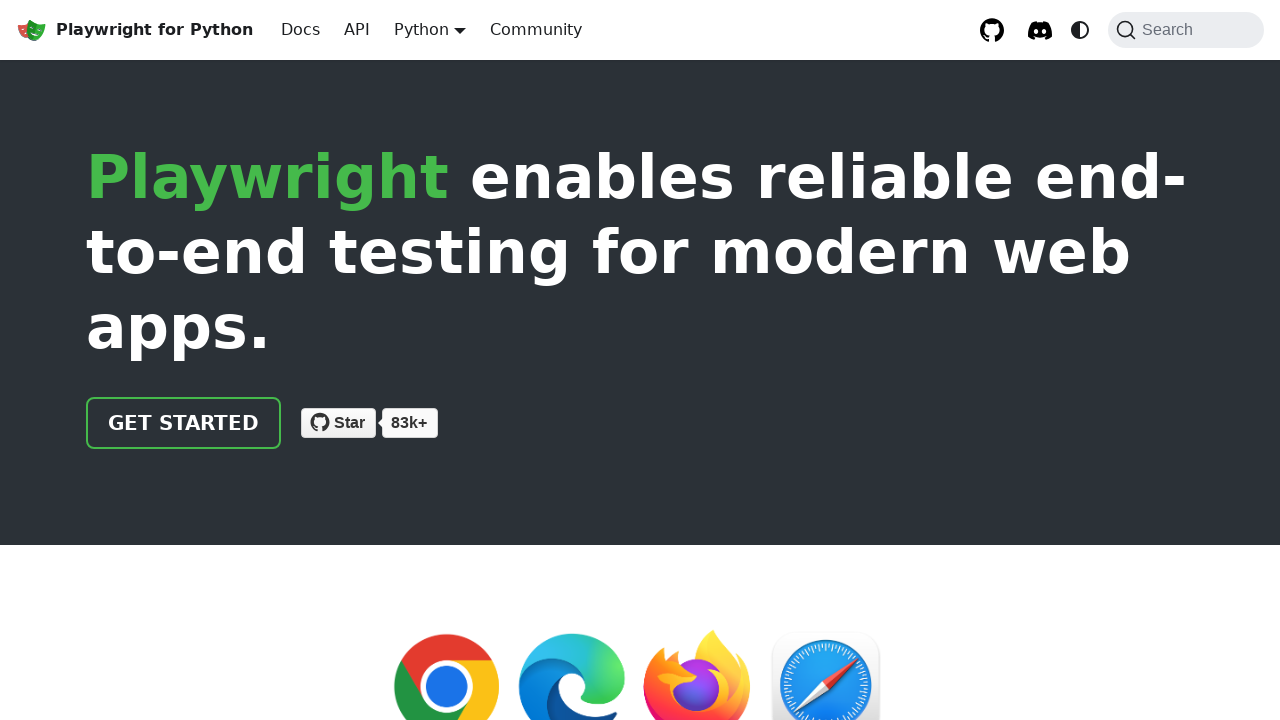

Navigated to Playwright Python documentation
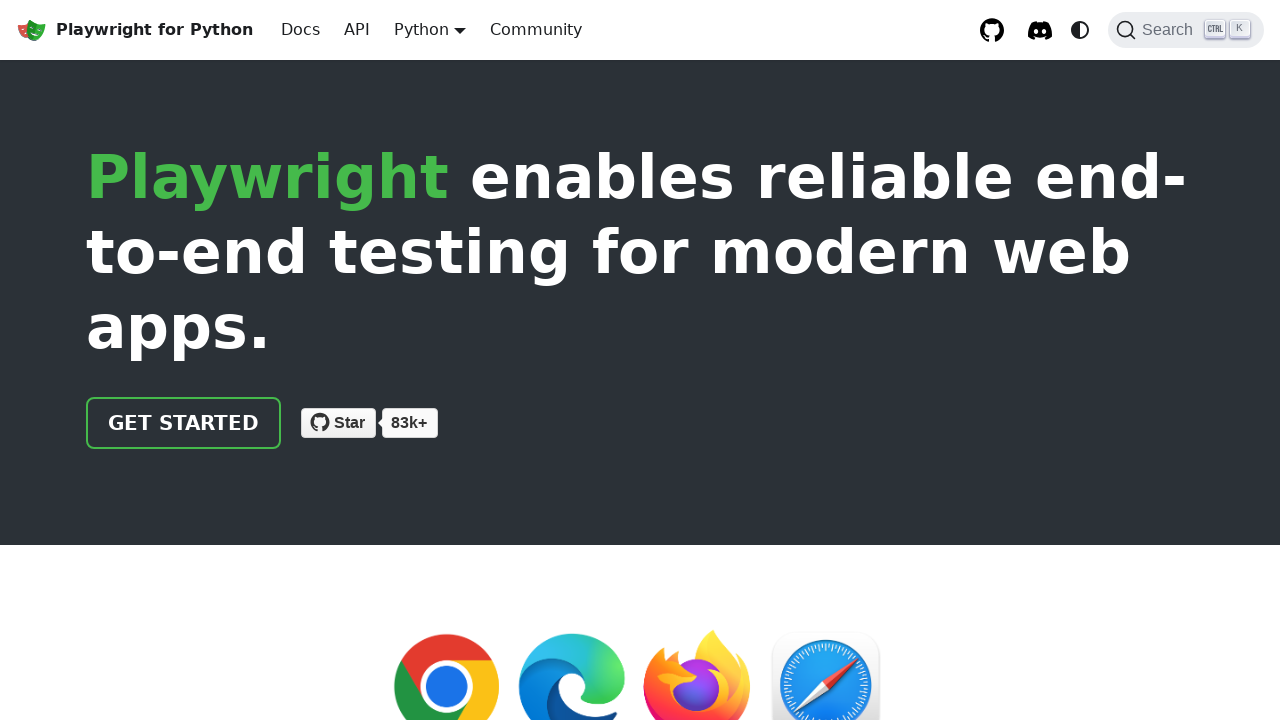

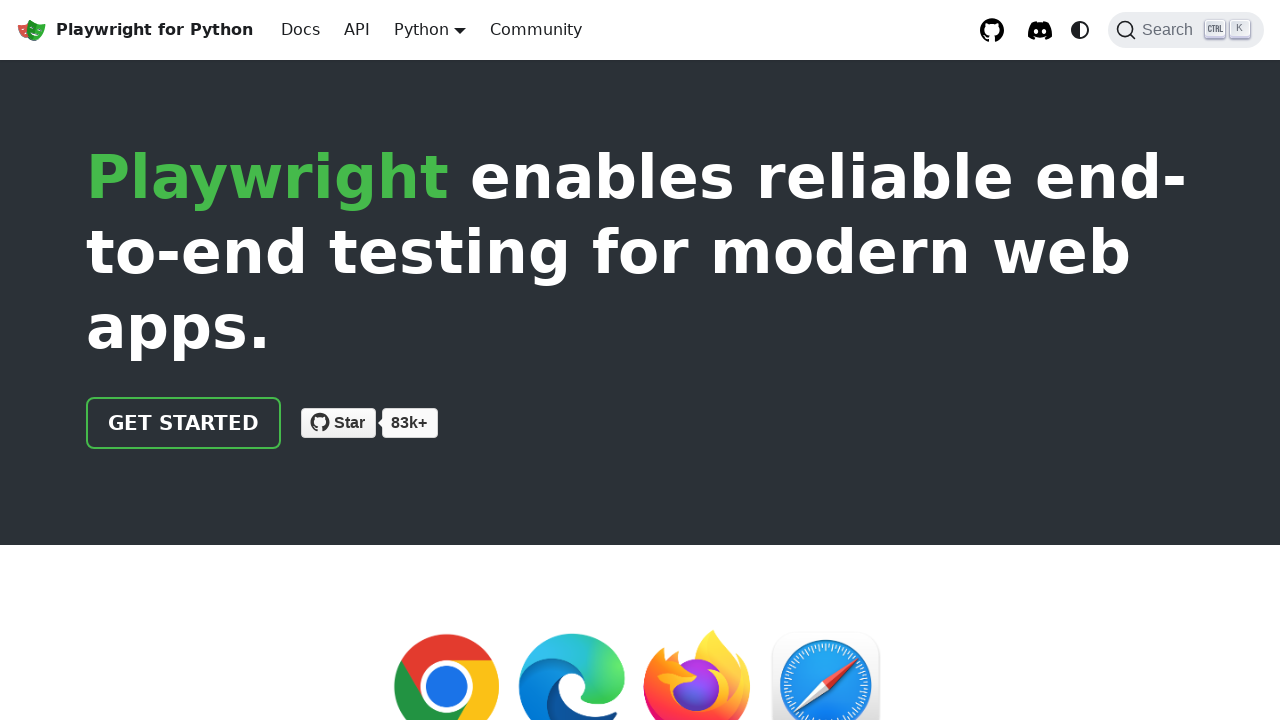